Tests the search textbox by entering valid and invalid search inputs

Starting URL: https://pinaspeaks.com/mountaineer/@Ivey

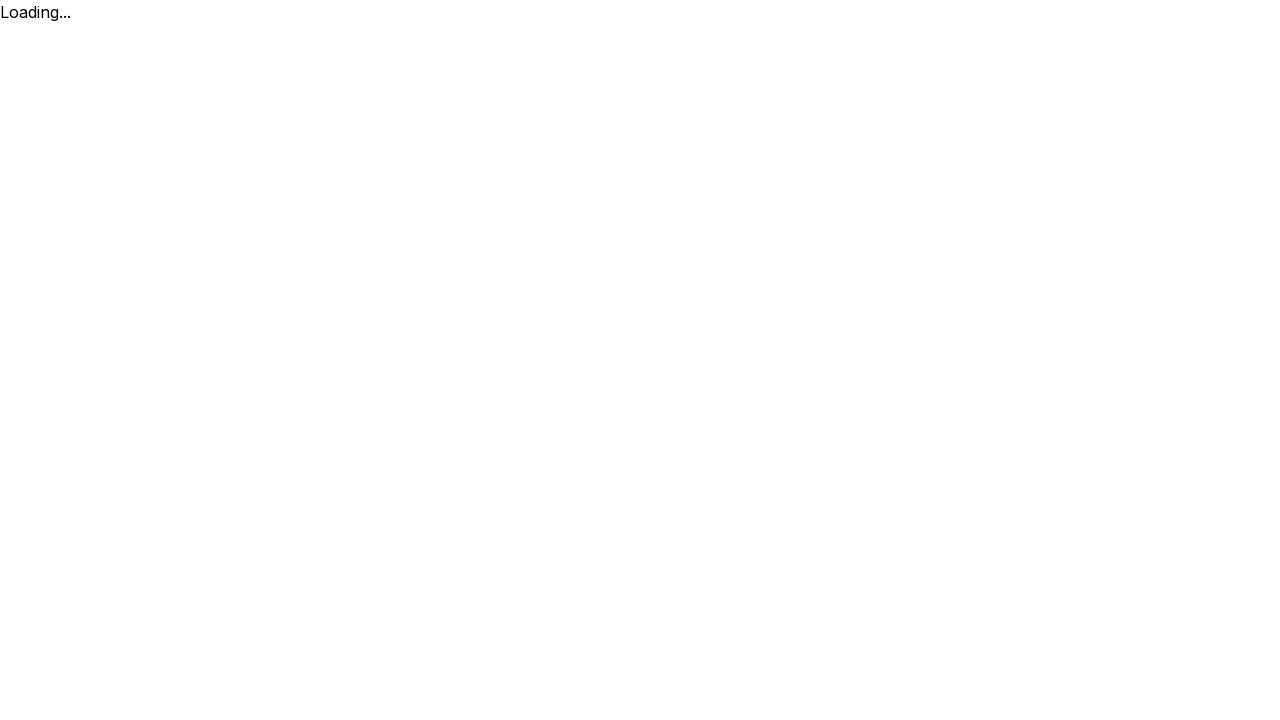

Located search textbox with 'Search...' placeholder
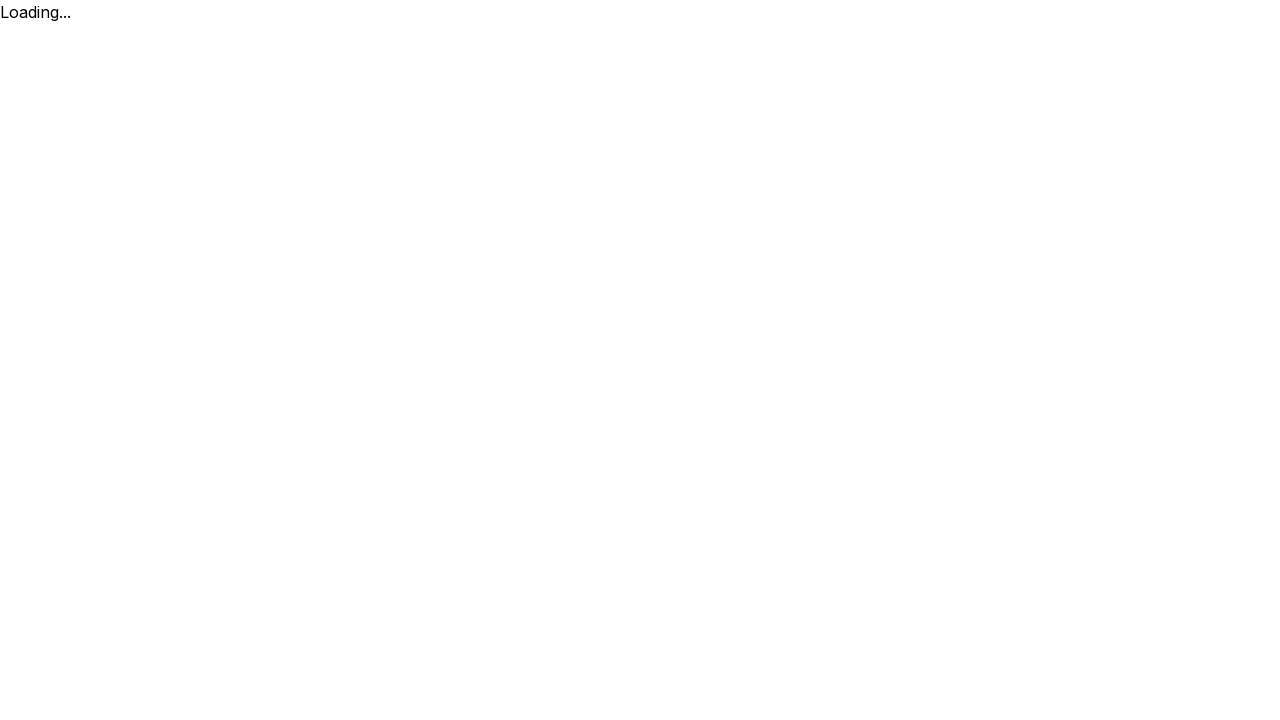

Waited for search textbox to become visible
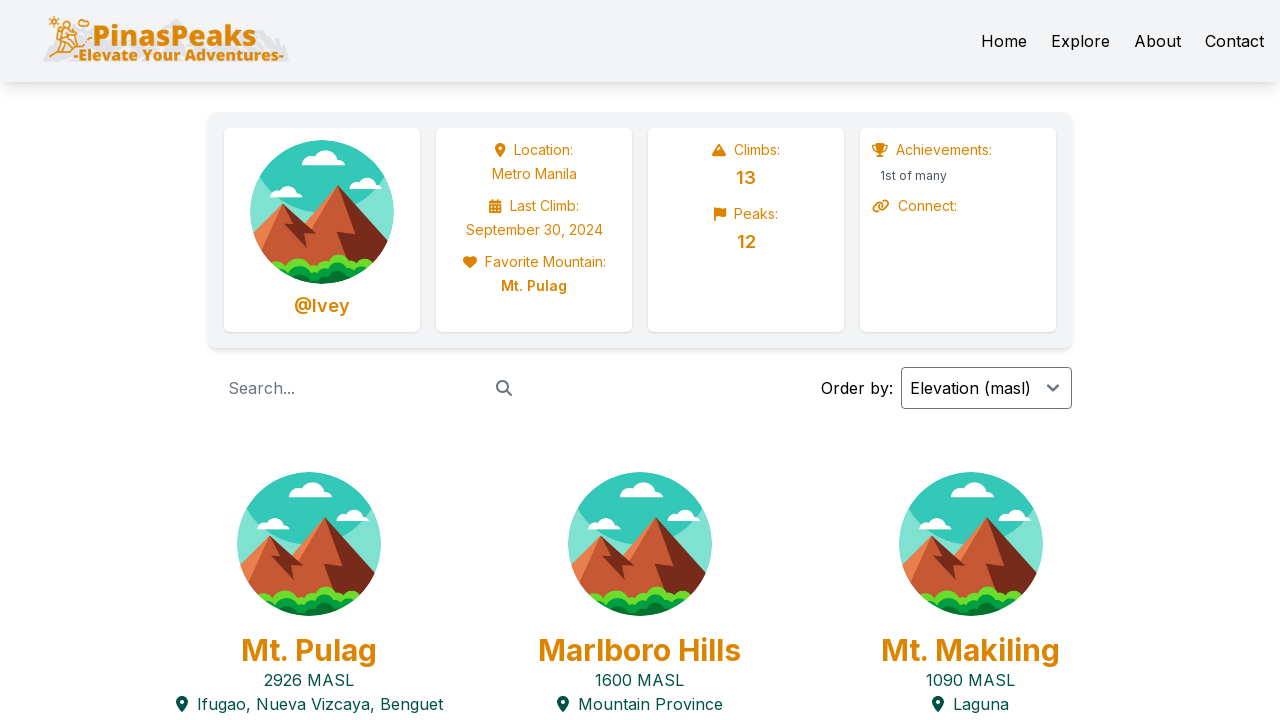

Entered valid search input 'Pulag' in search textbox on internal:role=textbox[name="Search..."i]
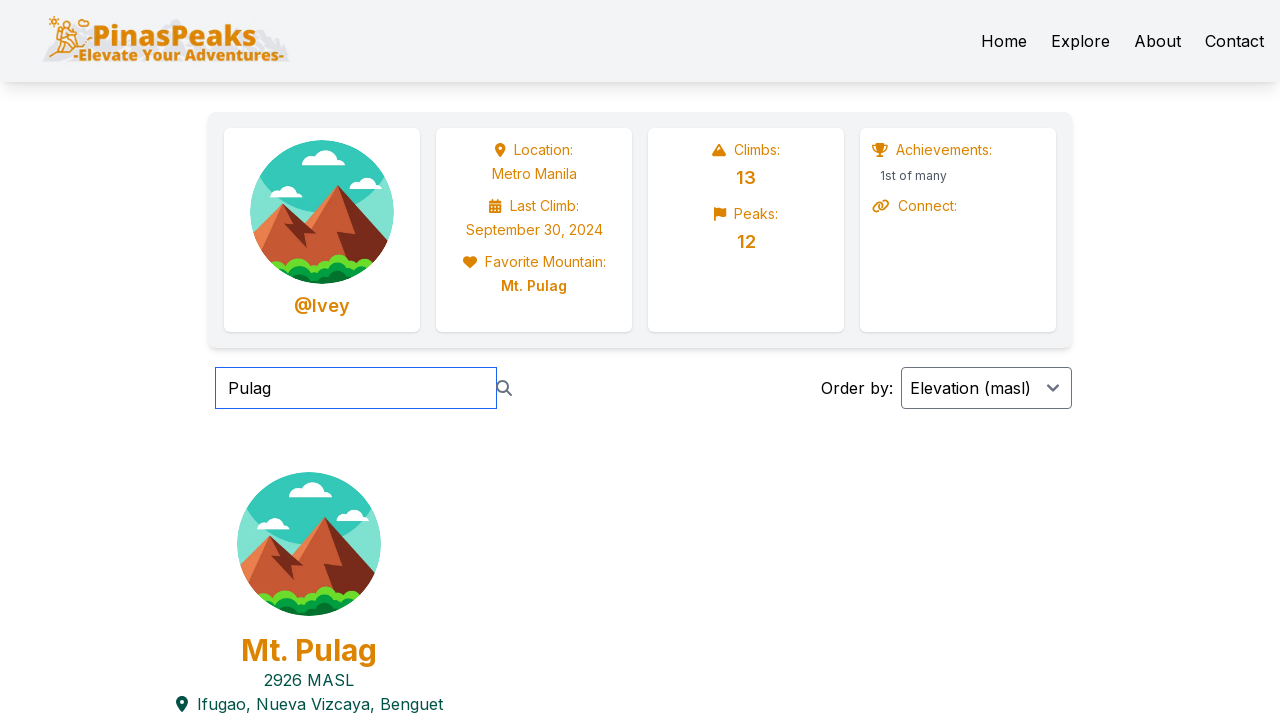

Entered invalid search input 'Apo' in search textbox on internal:role=textbox[name="Search..."i]
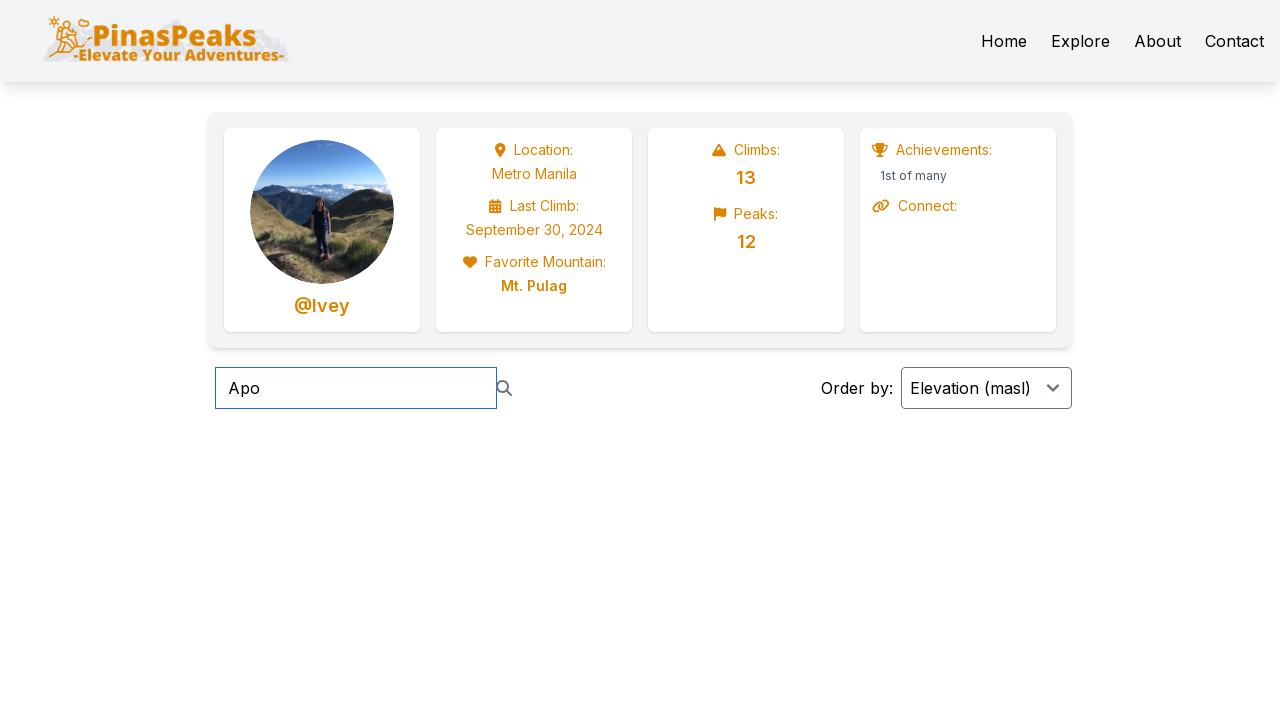

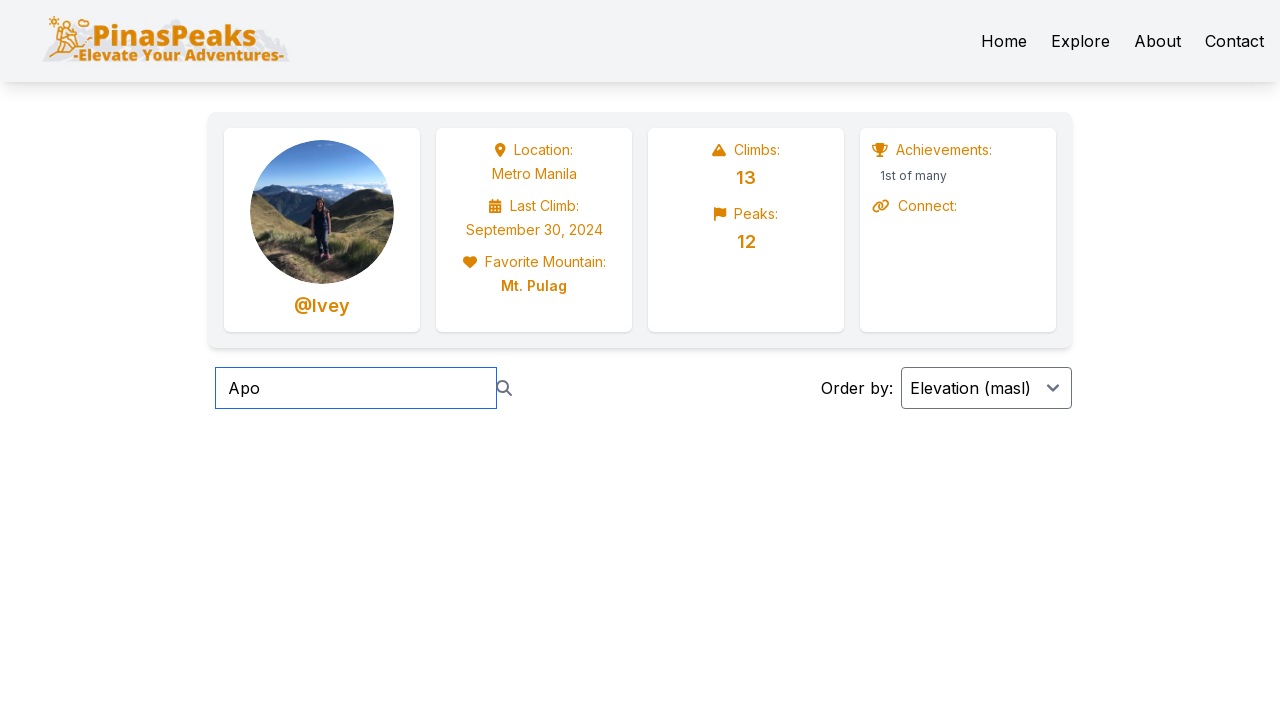